Tests right-click (context click) functionality on a button element and verifies that the correct message appears after the right-click action is performed.

Starting URL: https://demoqa.com/buttons

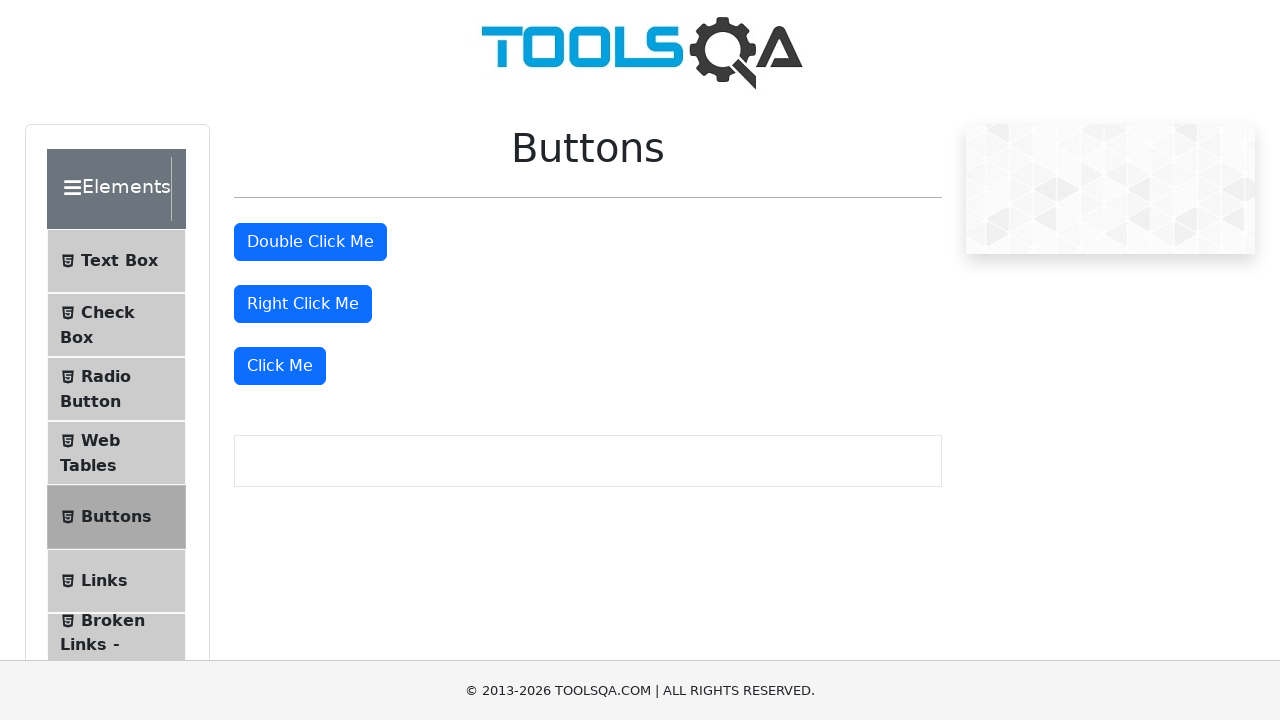

Located the right-click button element
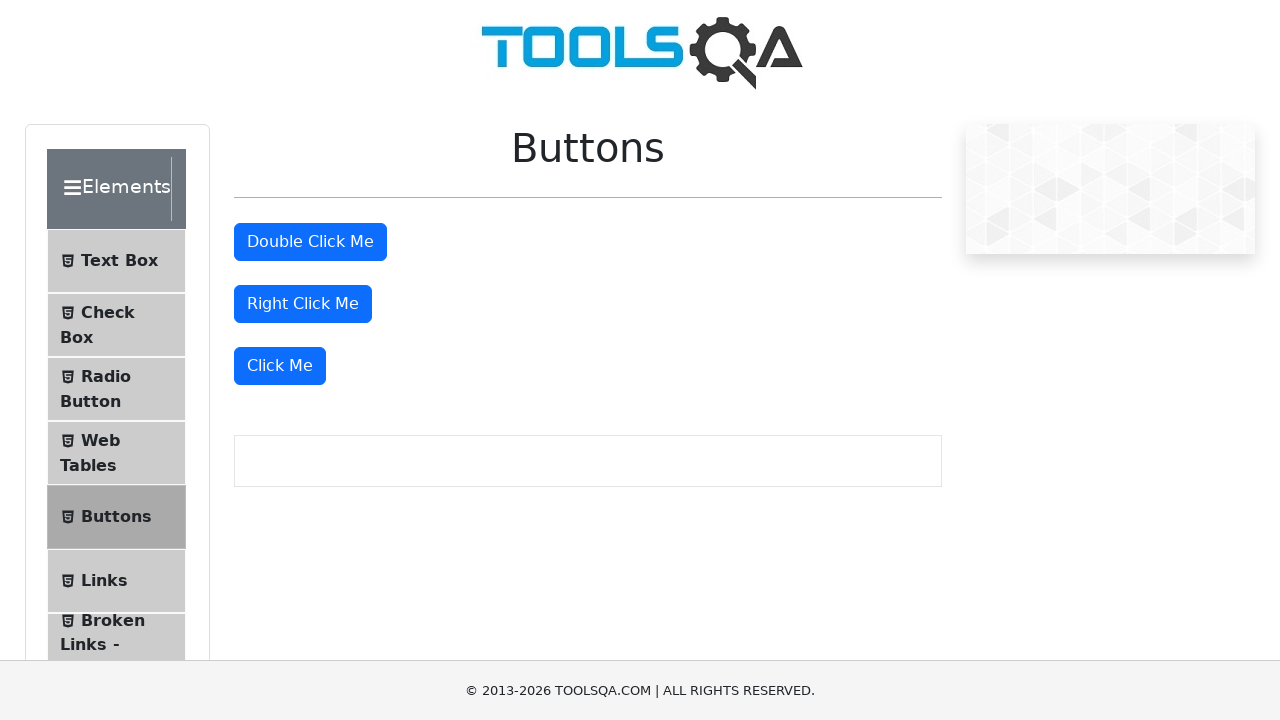

Performed right-click action on the button at (303, 304) on xpath=//button[text()='Right Click Me']
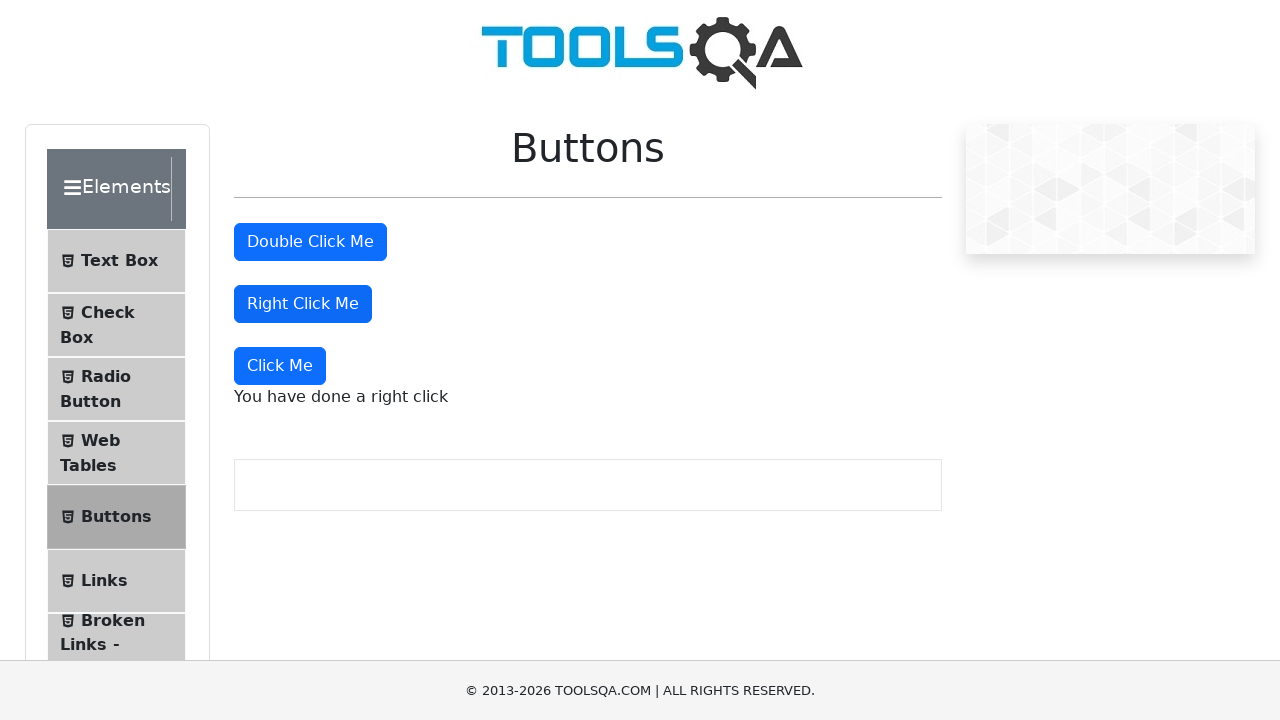

Right-click message appeared and is visible
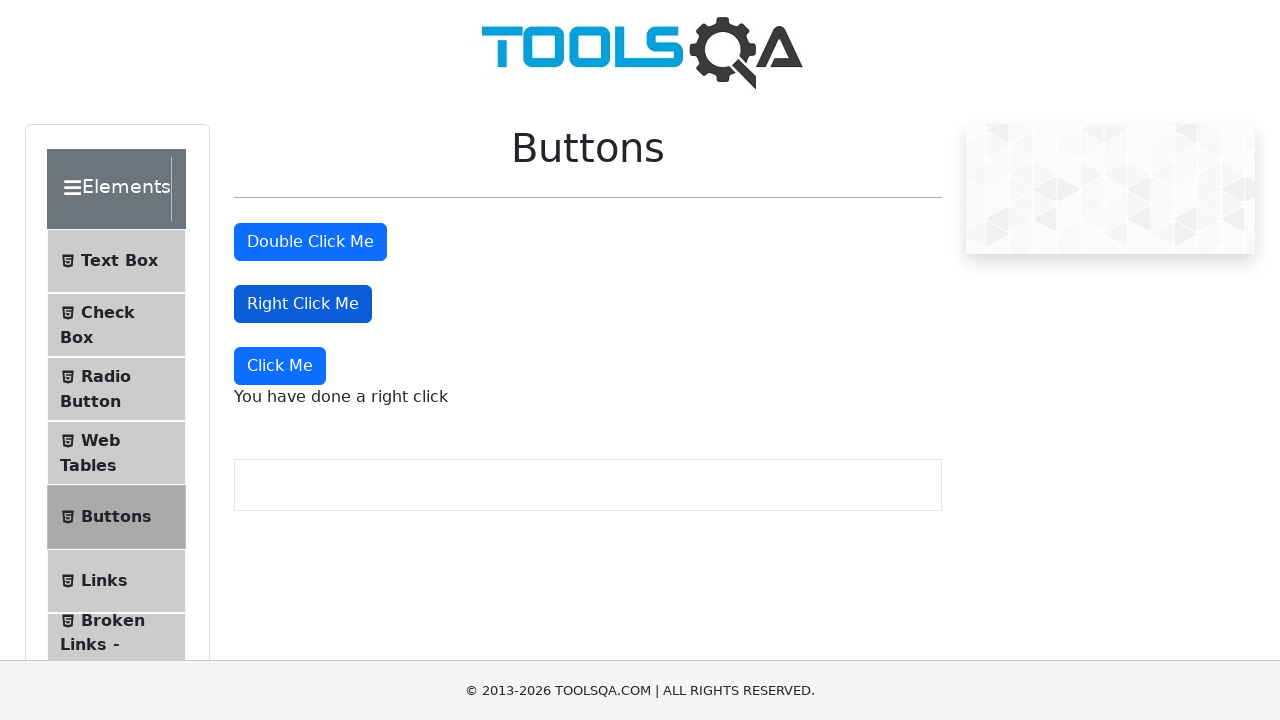

Verified right-click message displays correct text: 'You have done a right click'
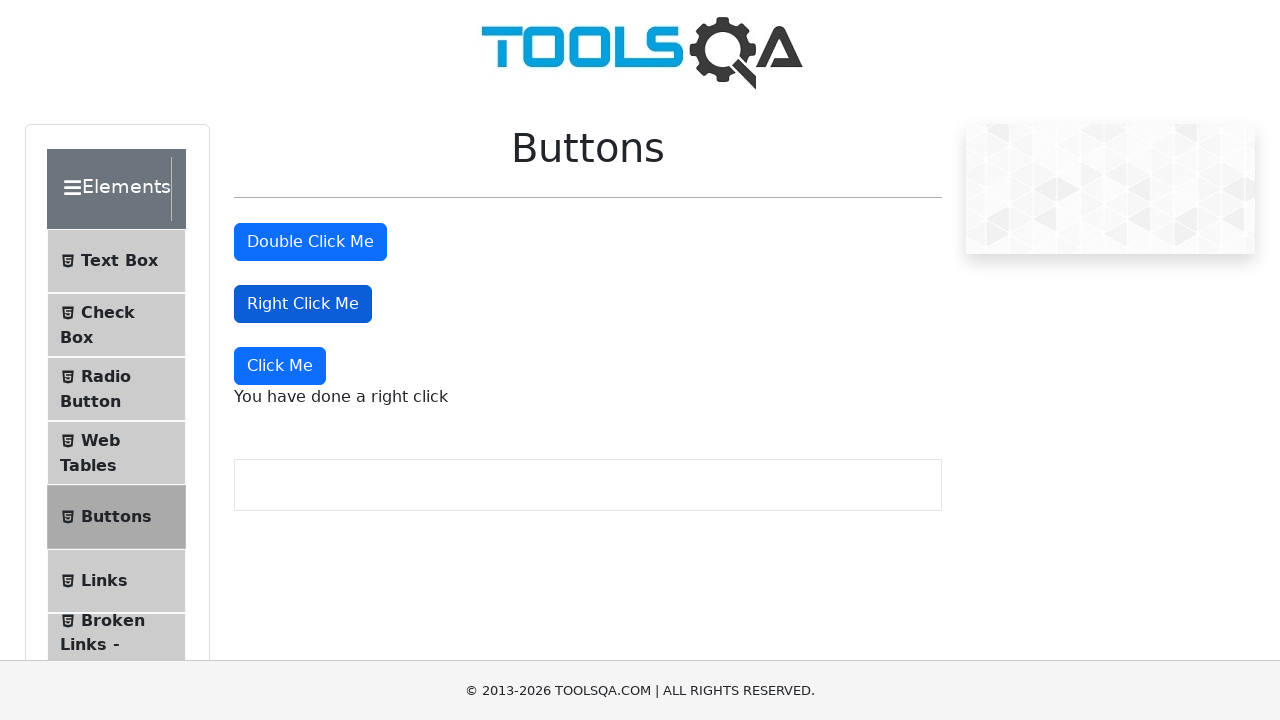

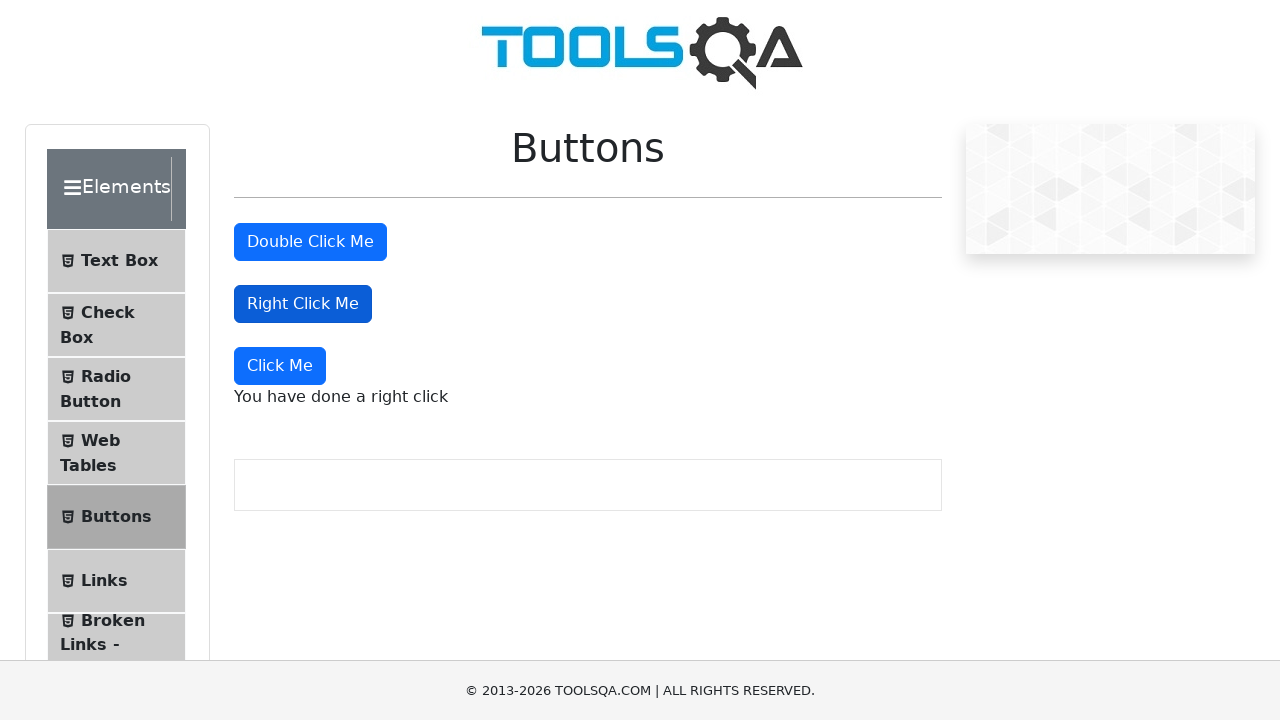